Tests that pressing Escape cancels edits and restores original text

Starting URL: https://demo.playwright.dev/todomvc

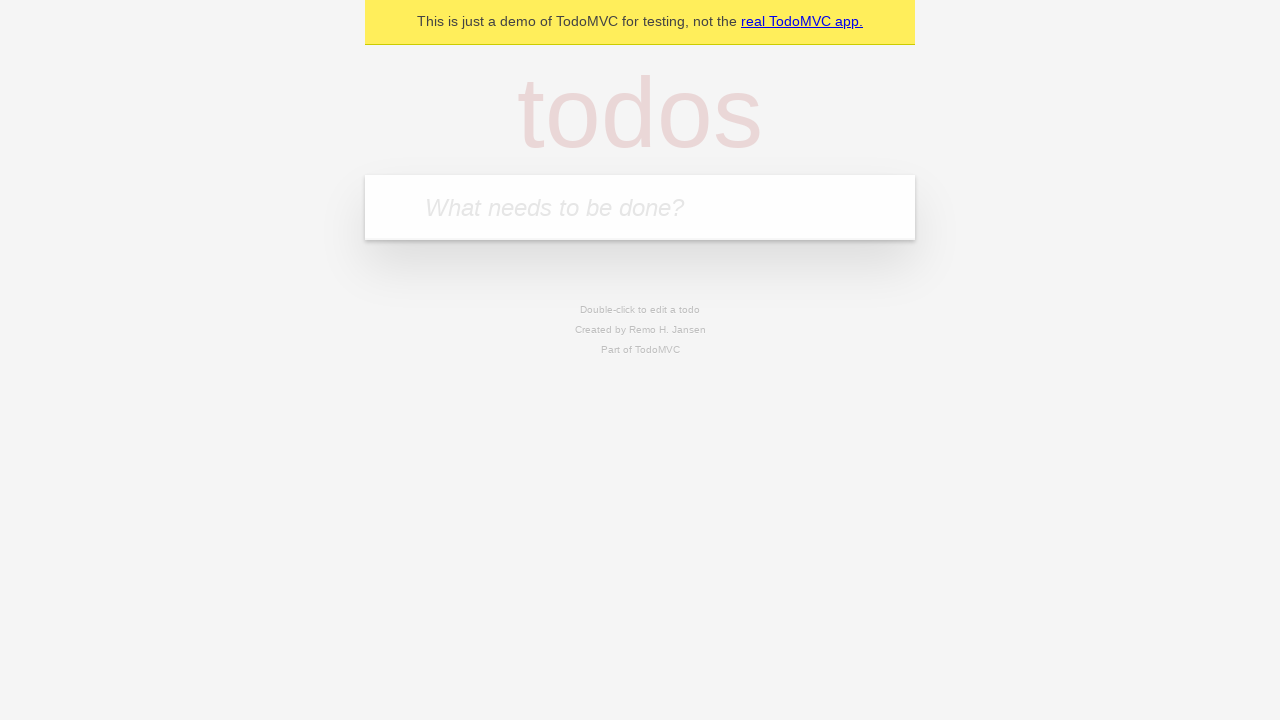

Filled first todo input with 'buy some cheese' on internal:attr=[placeholder="What needs to be done?"i]
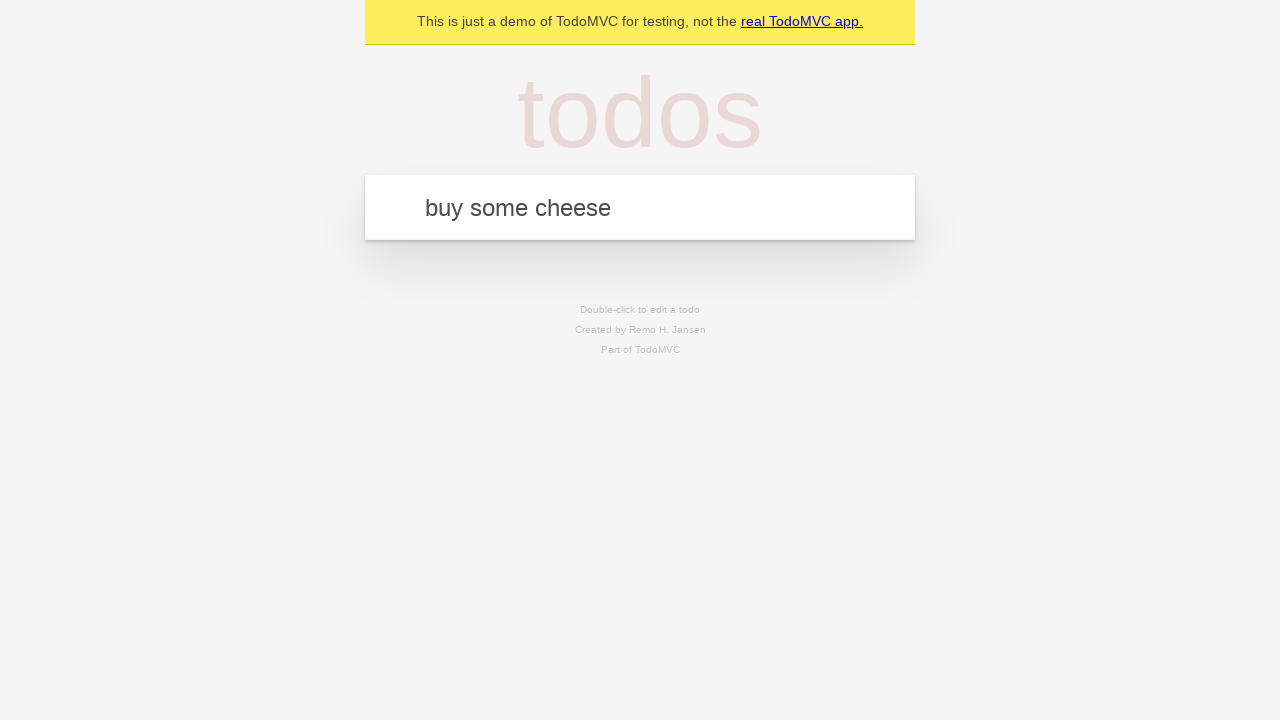

Pressed Enter to create first todo on internal:attr=[placeholder="What needs to be done?"i]
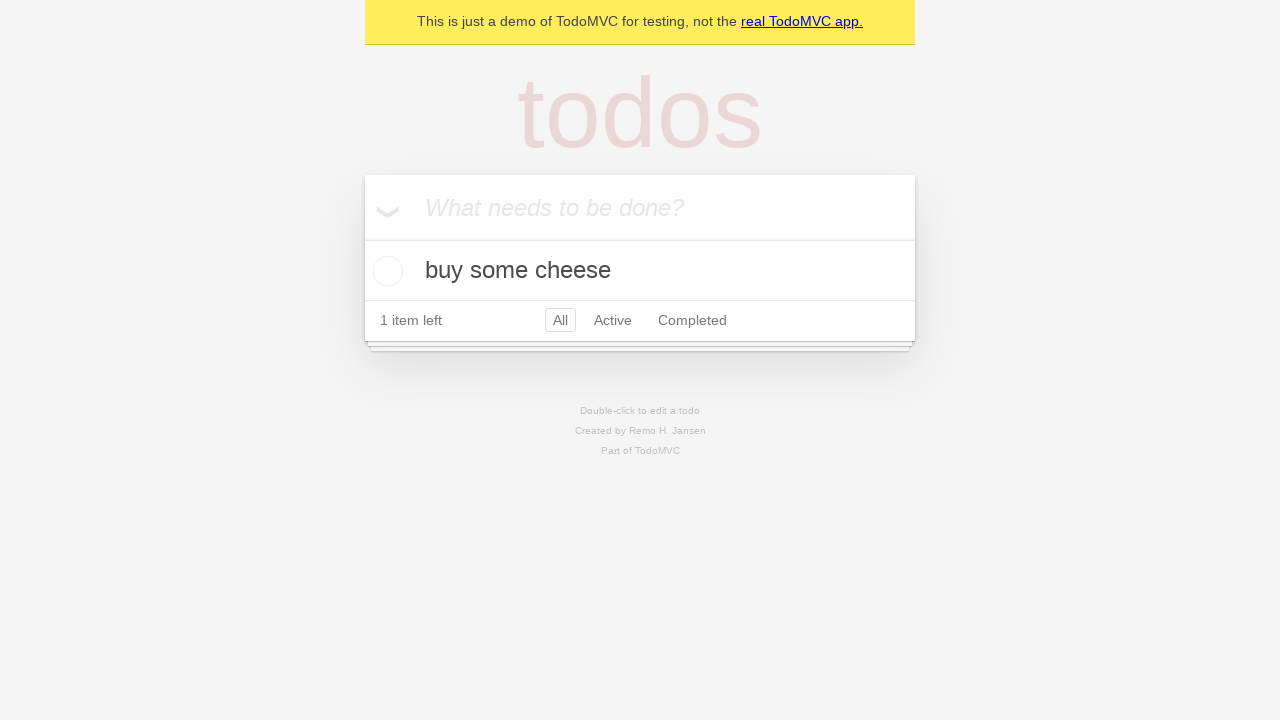

Filled second todo input with 'feed the cat' on internal:attr=[placeholder="What needs to be done?"i]
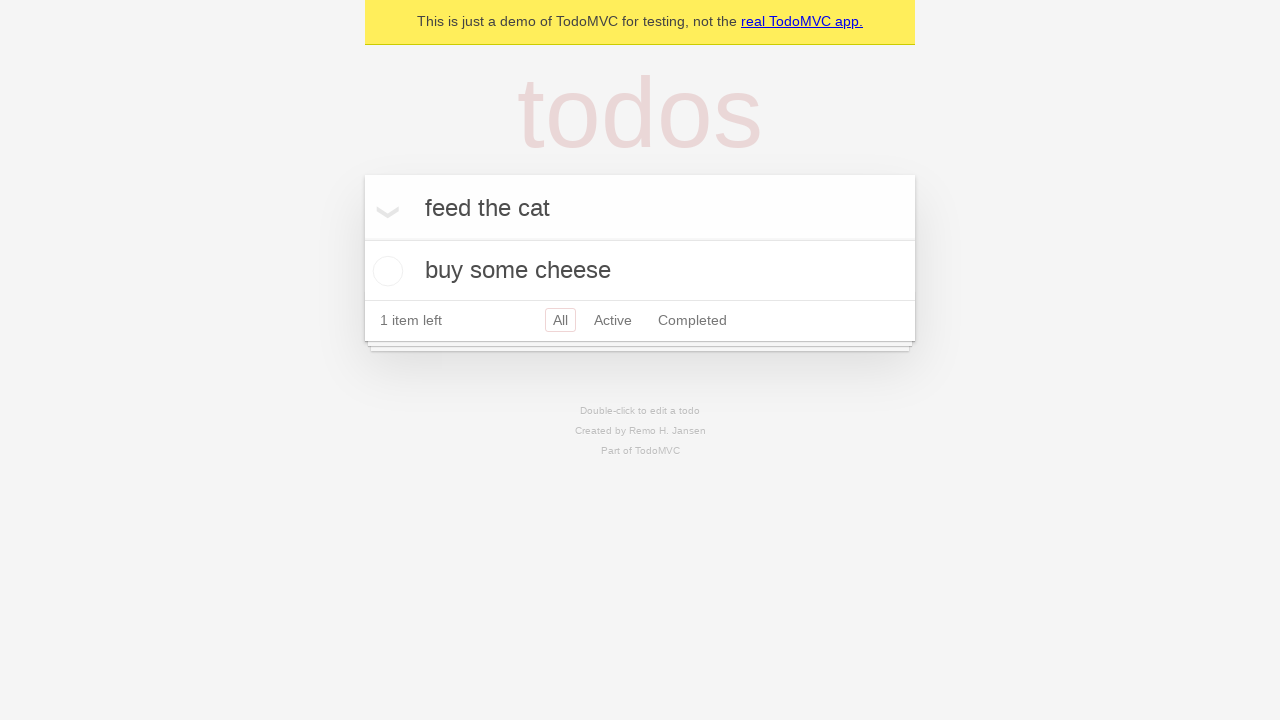

Pressed Enter to create second todo on internal:attr=[placeholder="What needs to be done?"i]
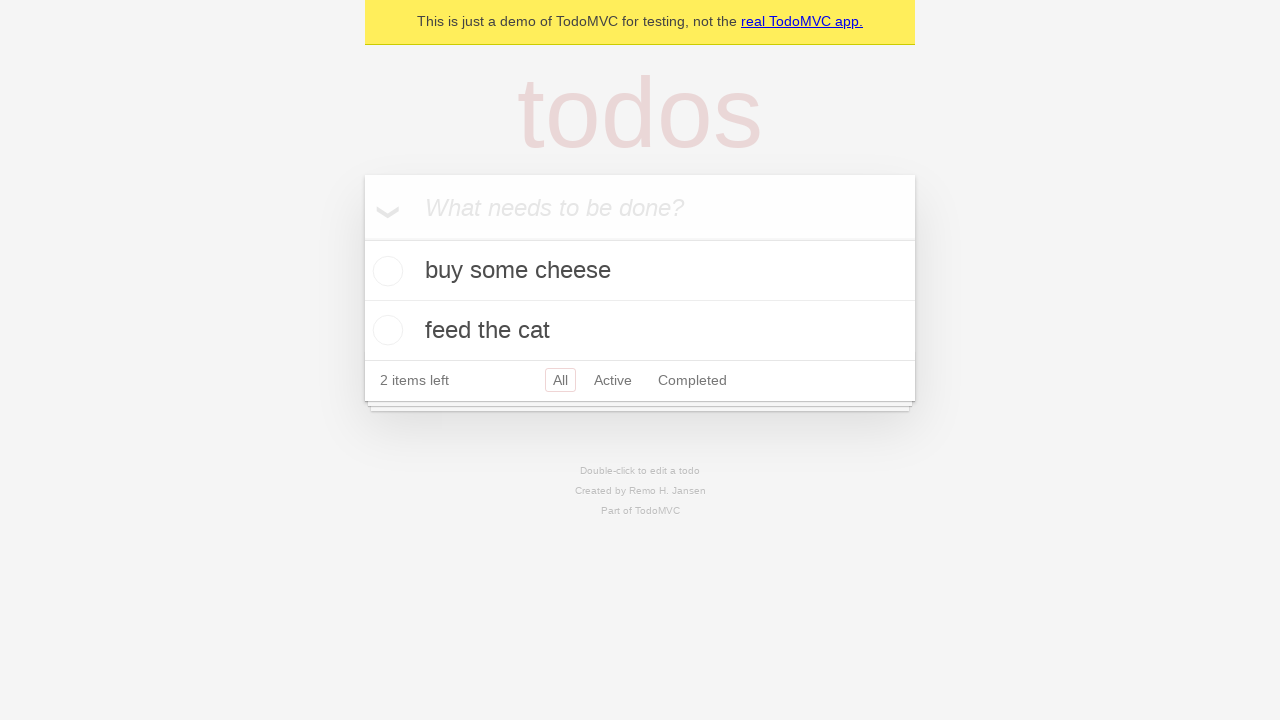

Filled third todo input with 'book a doctors appointment' on internal:attr=[placeholder="What needs to be done?"i]
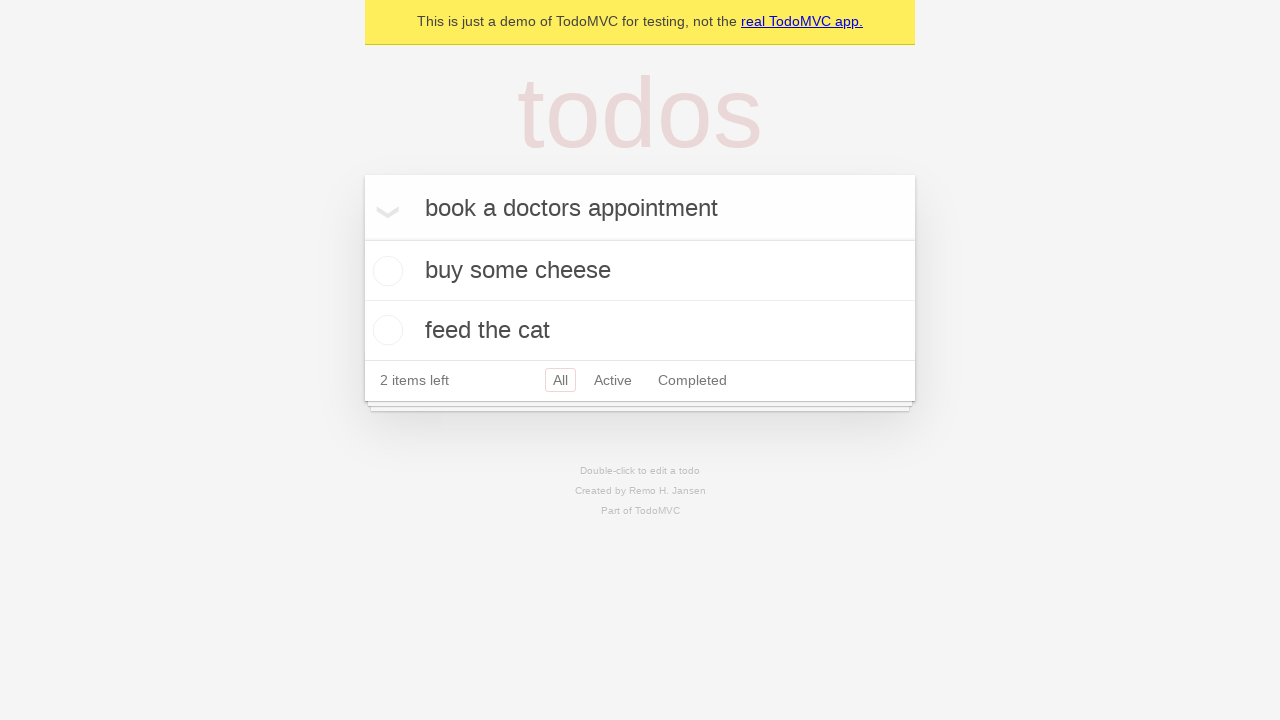

Pressed Enter to create third todo on internal:attr=[placeholder="What needs to be done?"i]
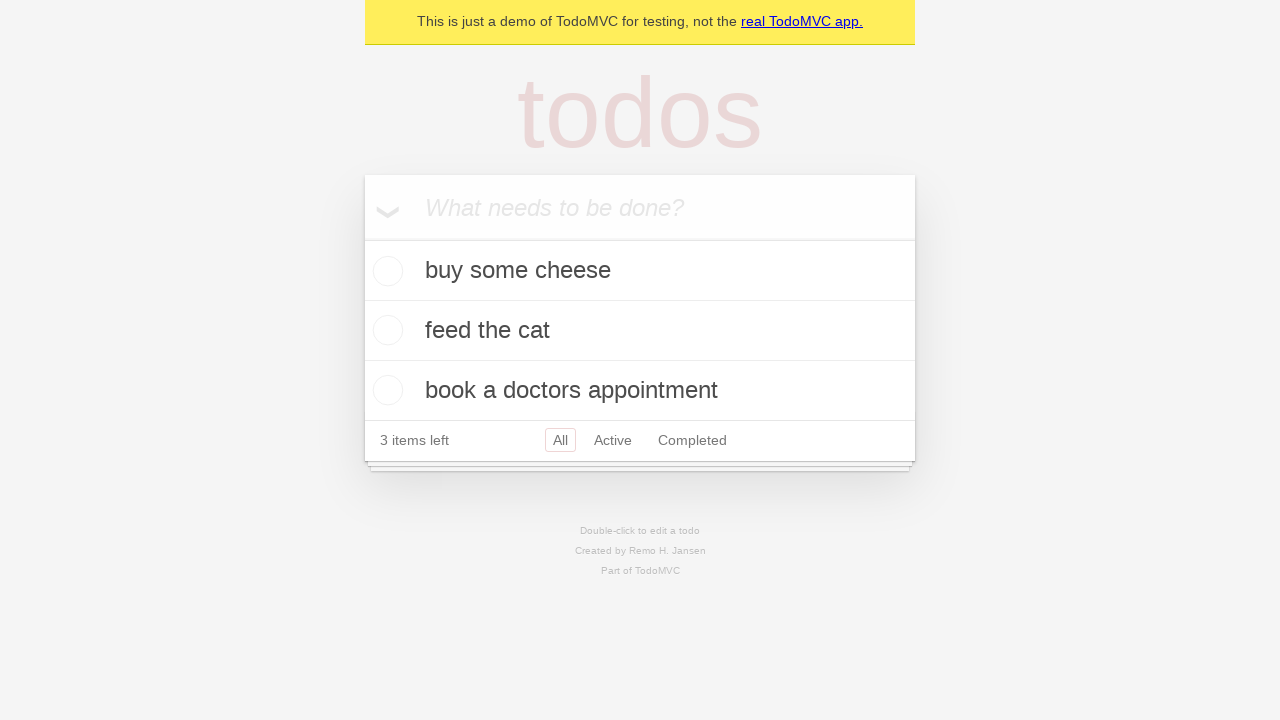

Double-clicked second todo item to enter edit mode at (640, 331) on internal:testid=[data-testid="todo-item"s] >> nth=1
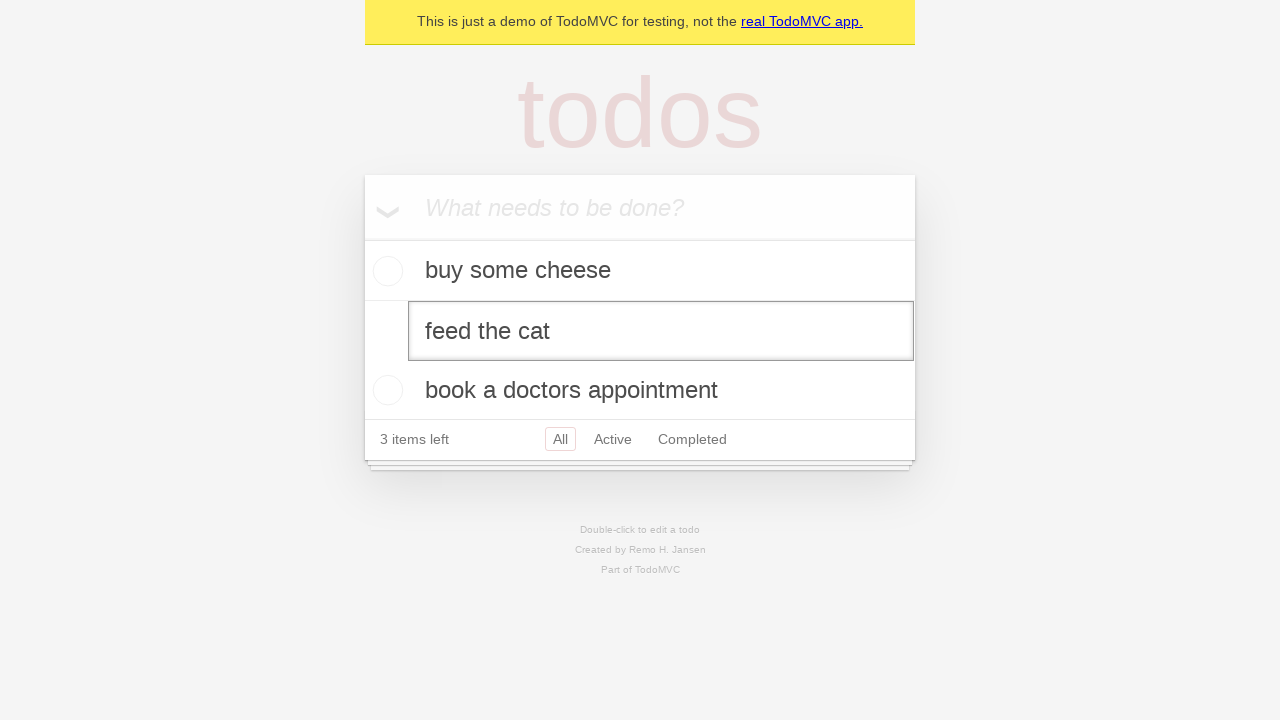

Filled edit textbox with 'buy some sausages' on internal:testid=[data-testid="todo-item"s] >> nth=1 >> internal:role=textbox[nam
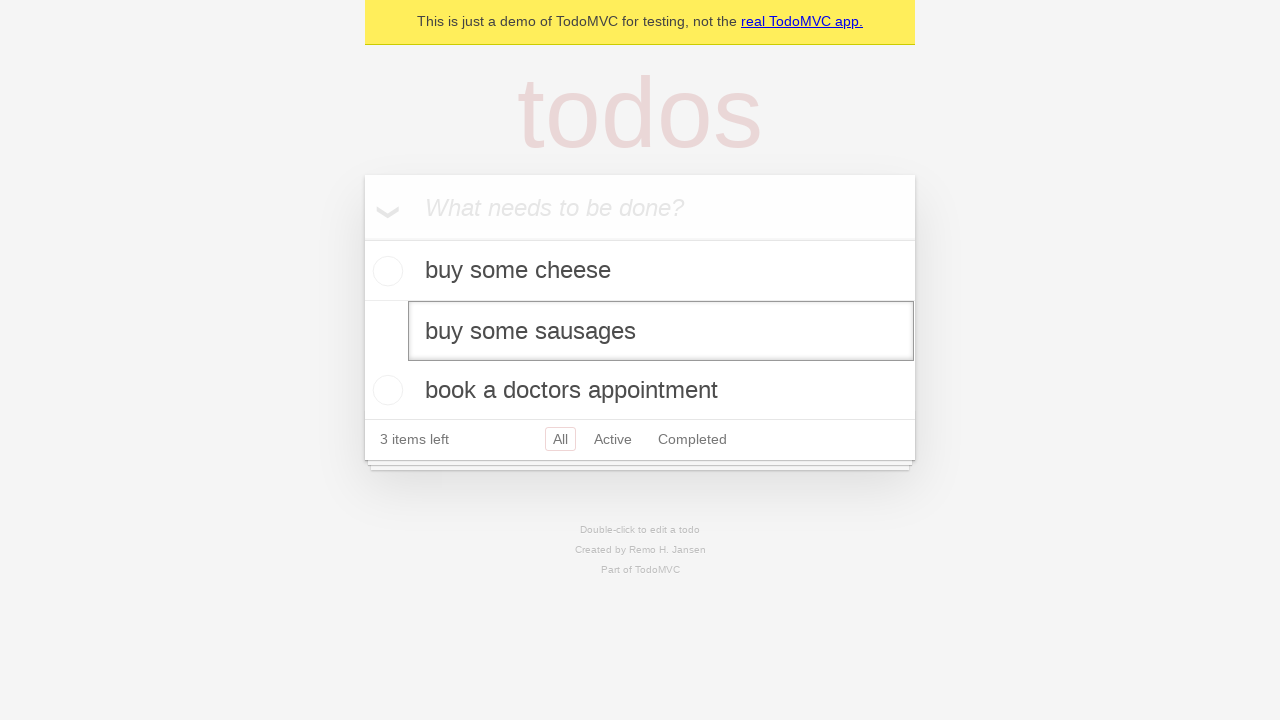

Pressed Escape to cancel edit and restore original text on internal:testid=[data-testid="todo-item"s] >> nth=1 >> internal:role=textbox[nam
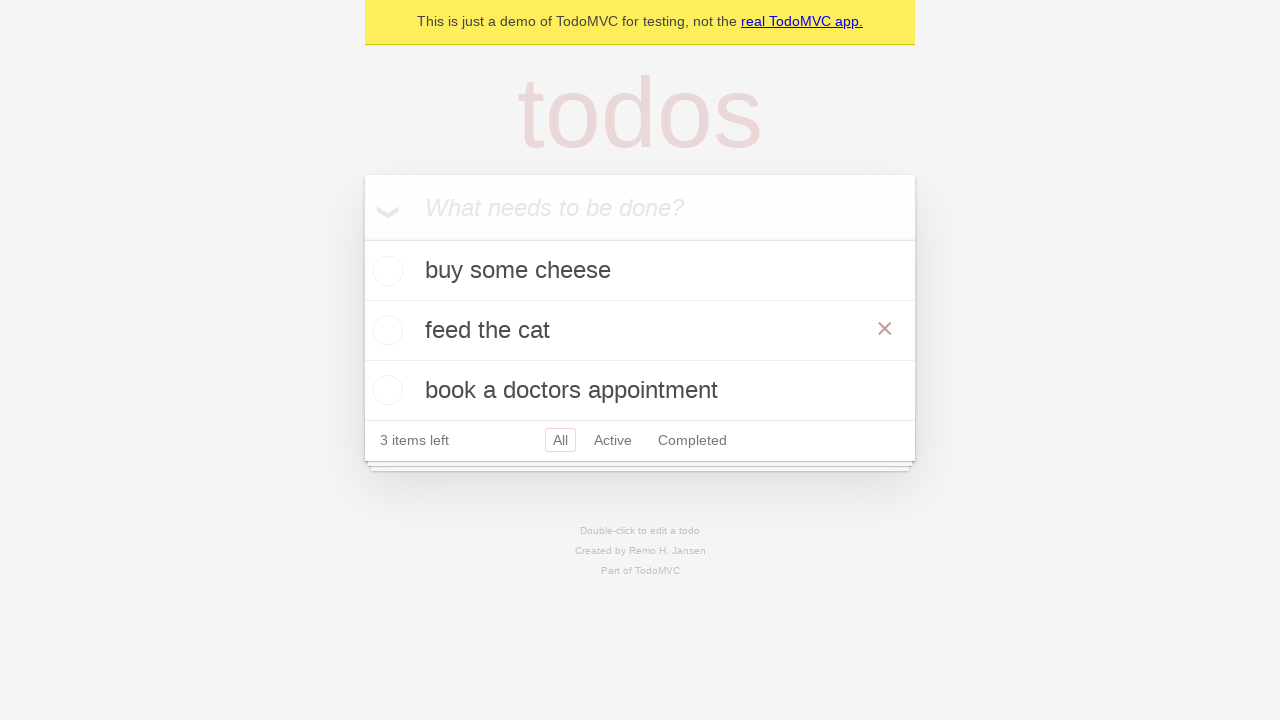

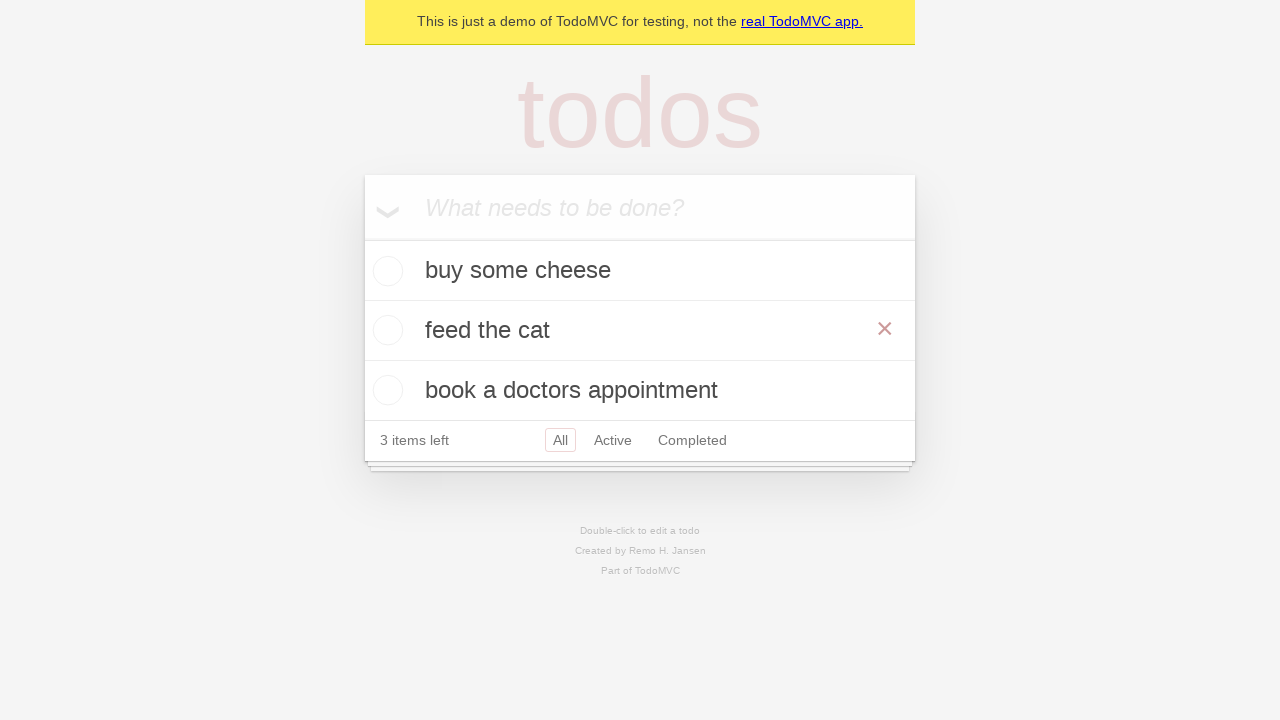